Navigates to vaccination registration page, selects a city from dropdown, and checks available vaccination options for age groups

Starting URL: https://vacunate.corrientes.gob.ar/vacunate/inscripcion

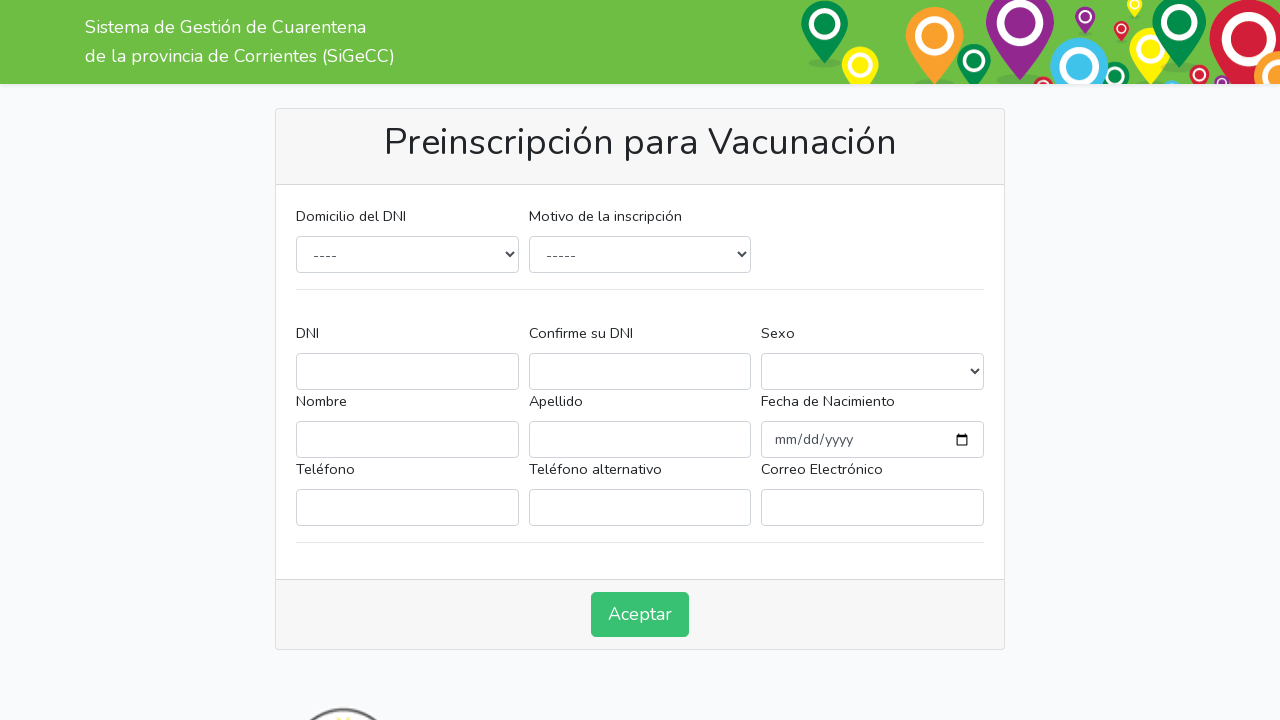

Selected 'Ciudad de Corrientes' from residencia dropdown on select[name='residencia']
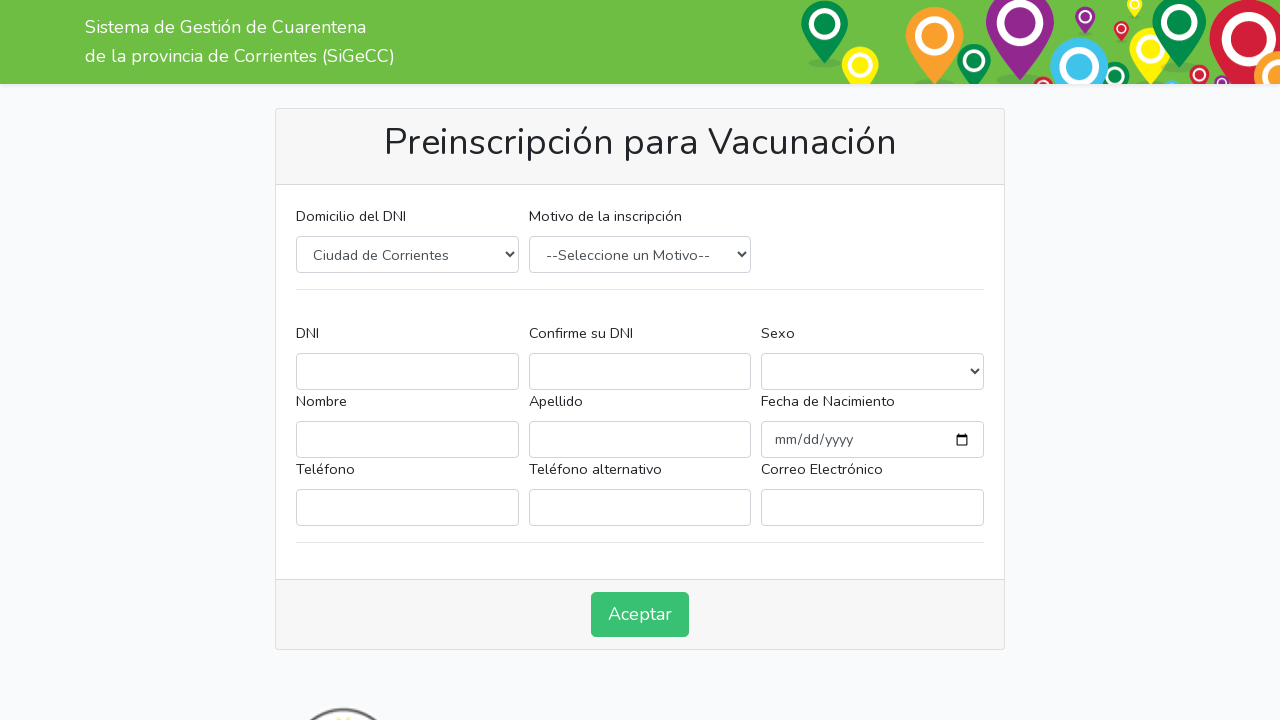

Located motivo_id dropdown selector
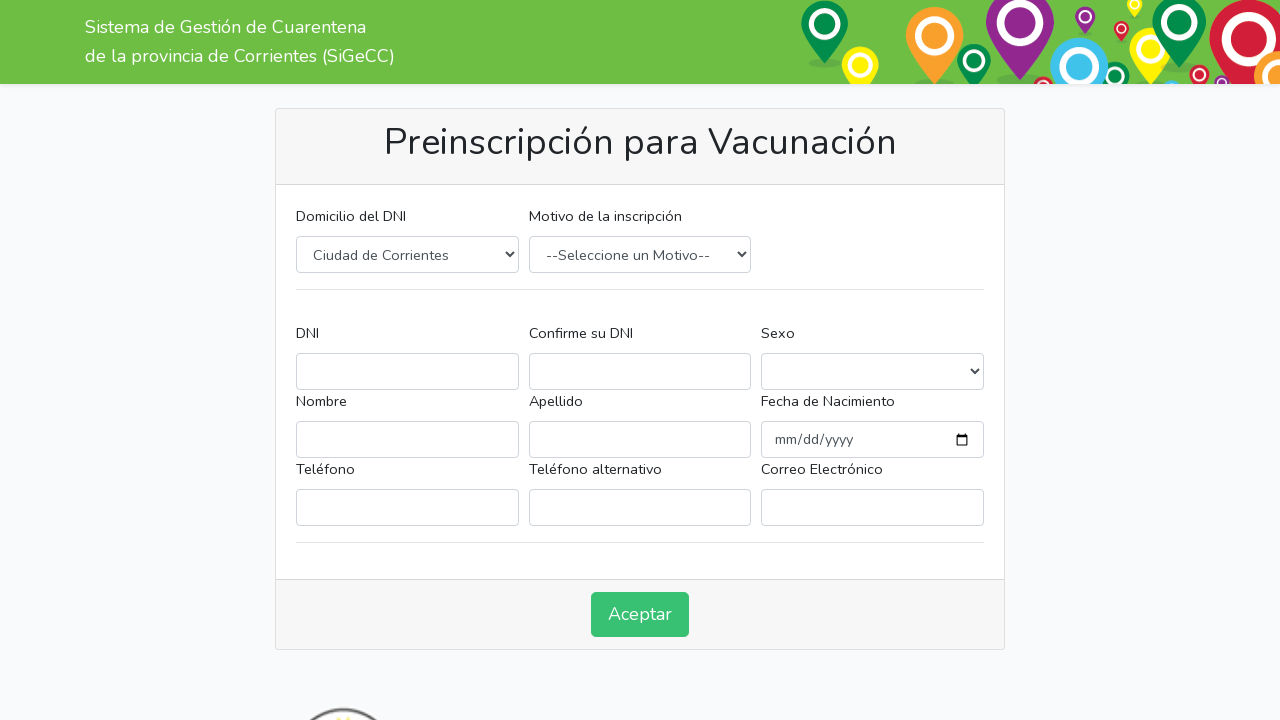

Counted 9 vaccination options in dropdown
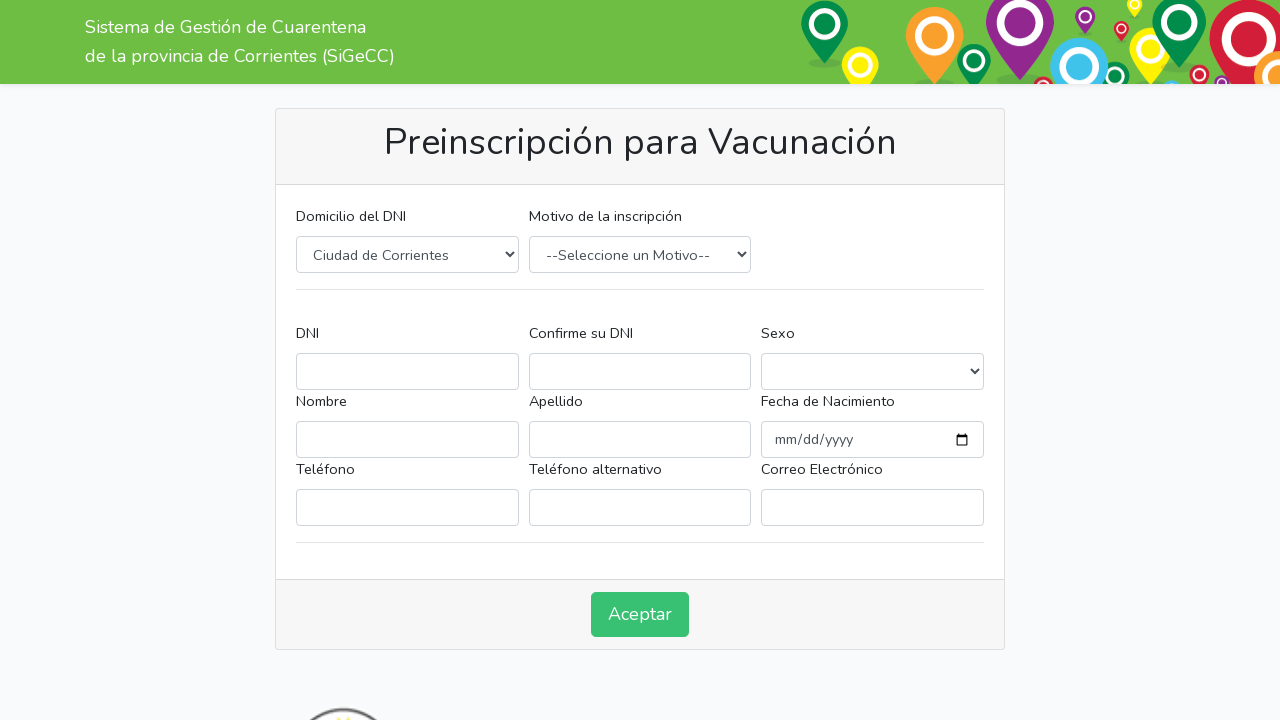

Retrieved text from option 0: '--Seleccione un Motivo--'
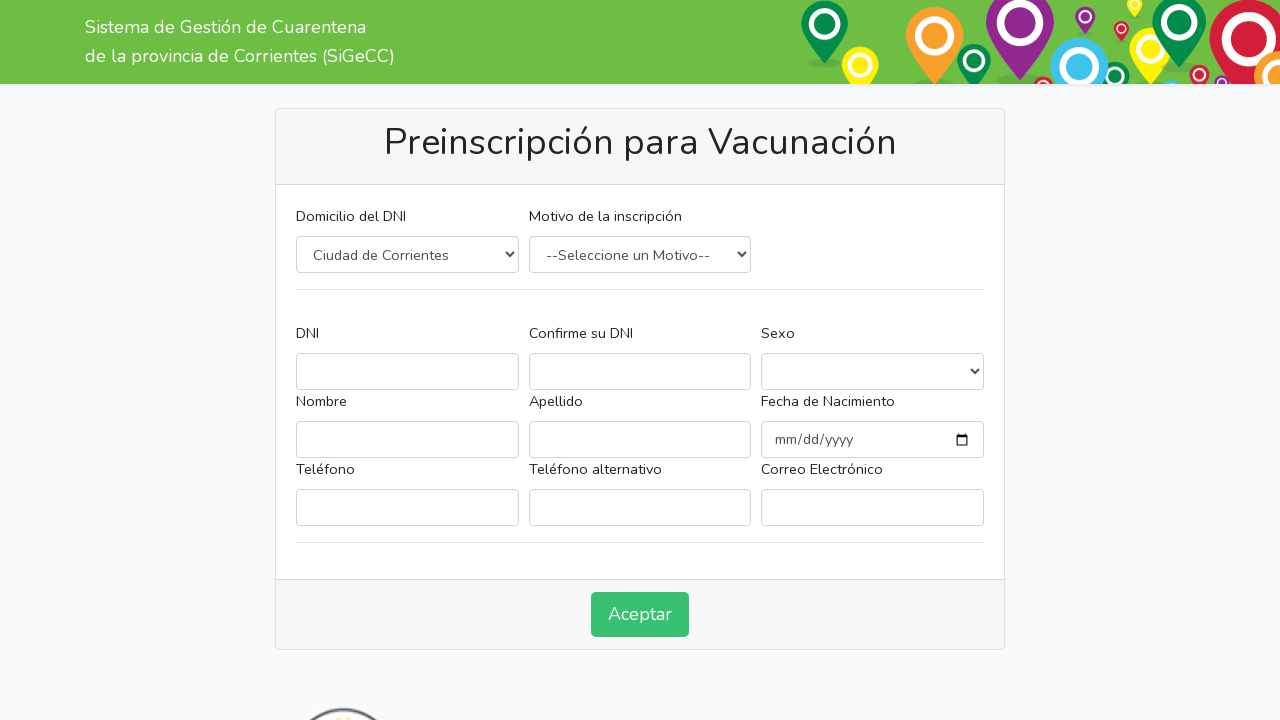

Retrieved text from option 1: 'Mayores de 18 Años'
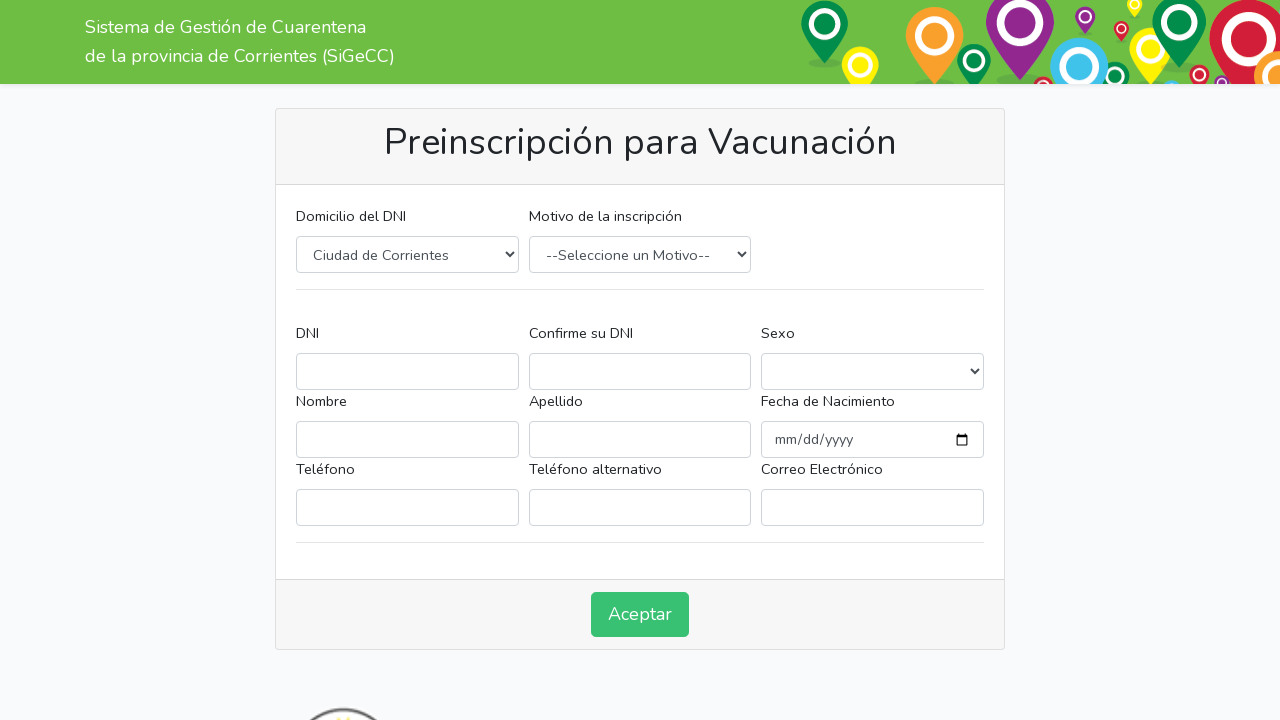

Found vaccination option for age 18: 'Mayores de 18 Años'
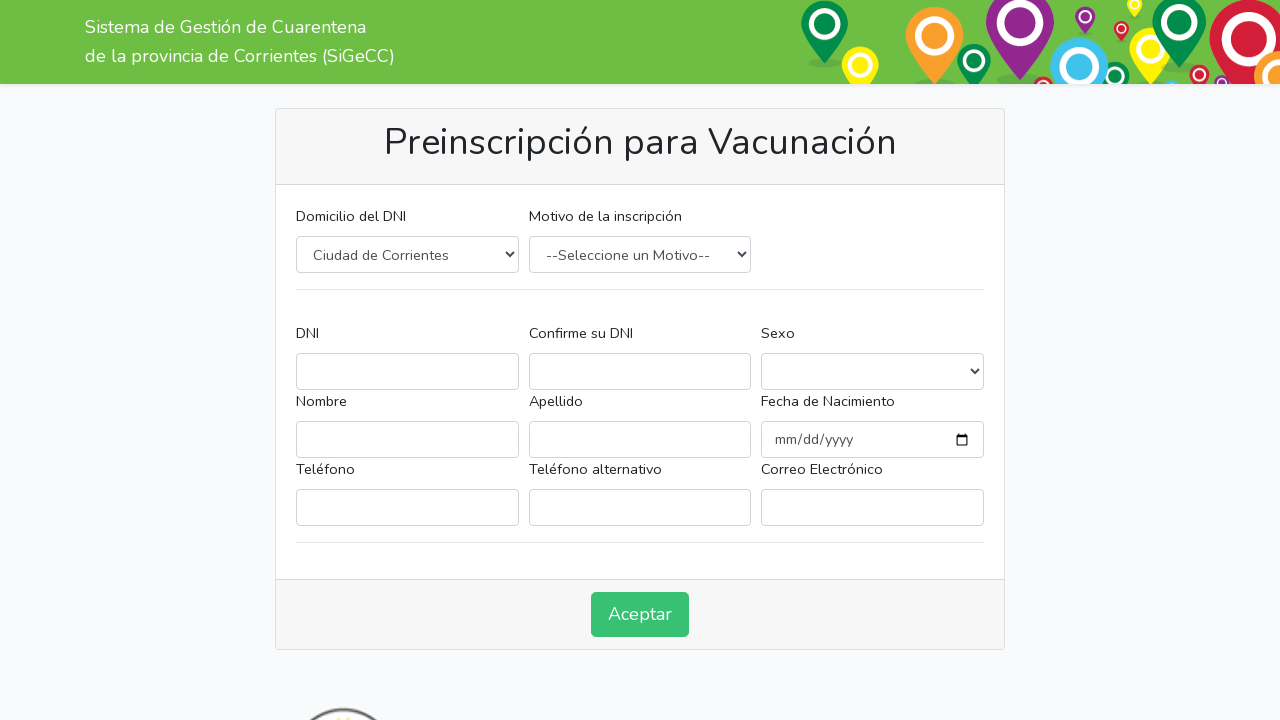

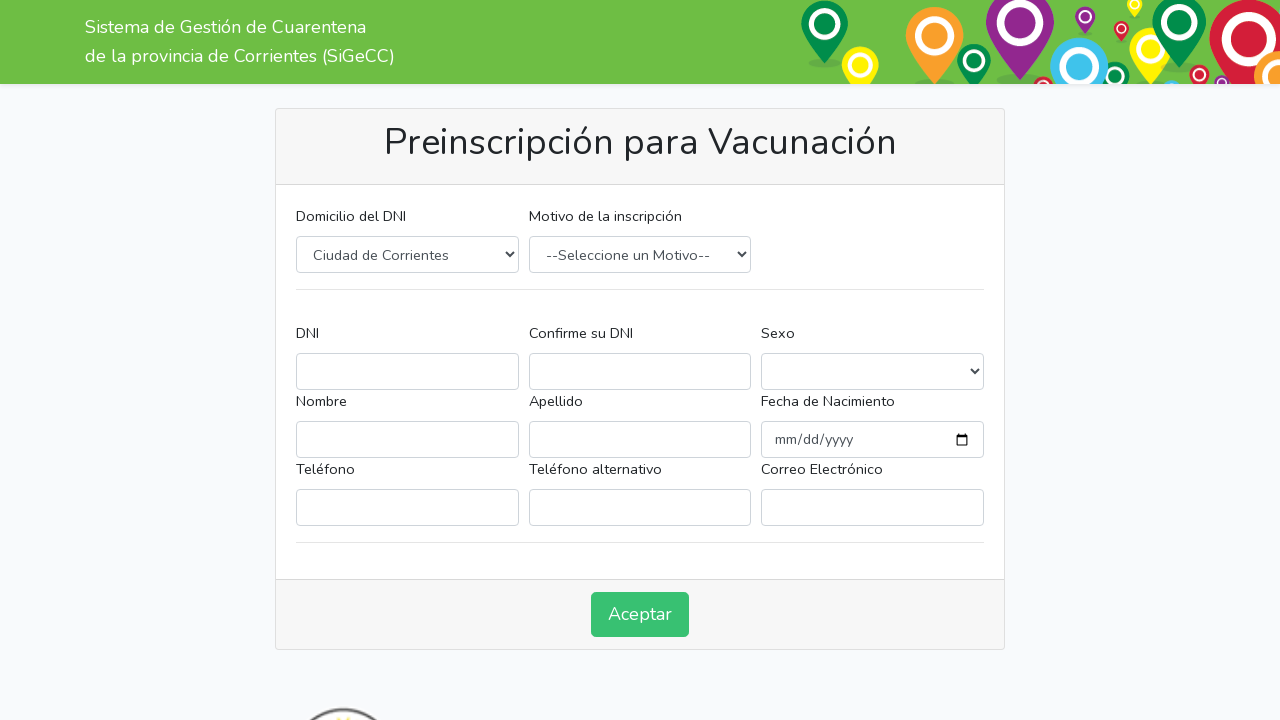